Fills three contact forms sequentially with name, email, and message fields

Starting URL: https://ultimateqa.com/complicated-page

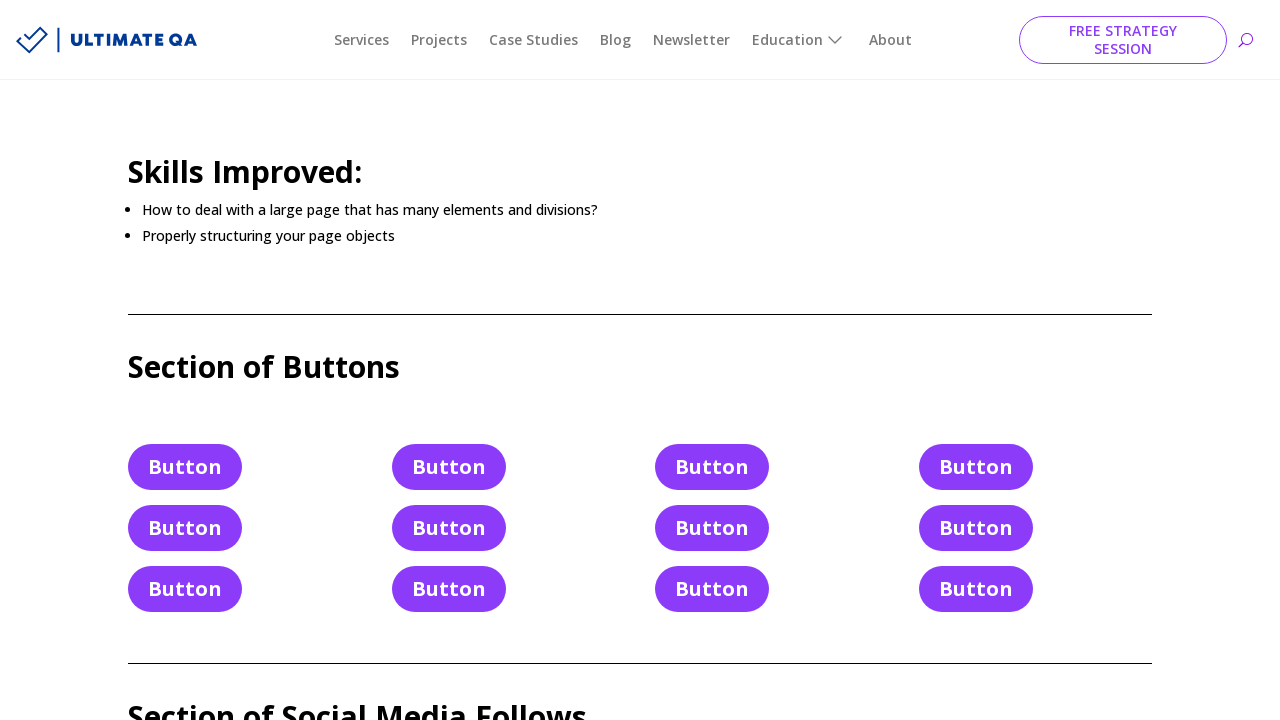

Filled first contact form name field with 'TEST_NAME' on #et_pb_contact_name_0
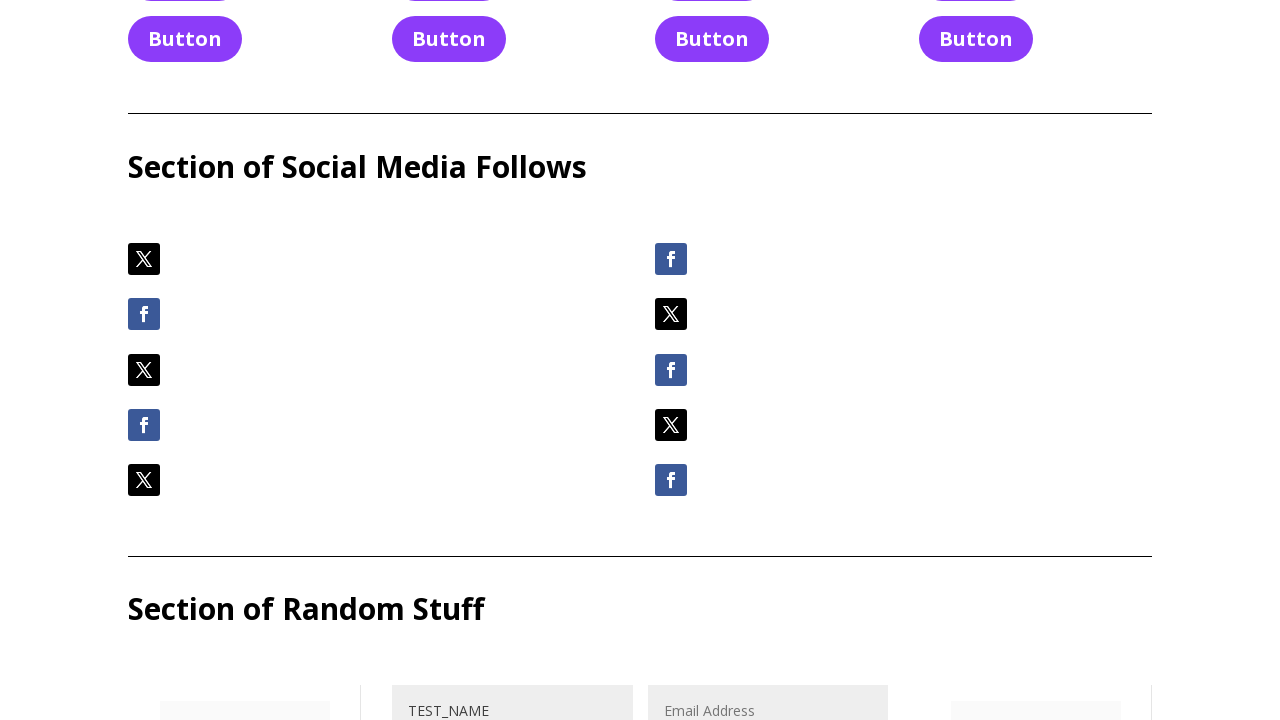

Filled first contact form email field with 'email@email.email' on #et_pb_contact_email_0
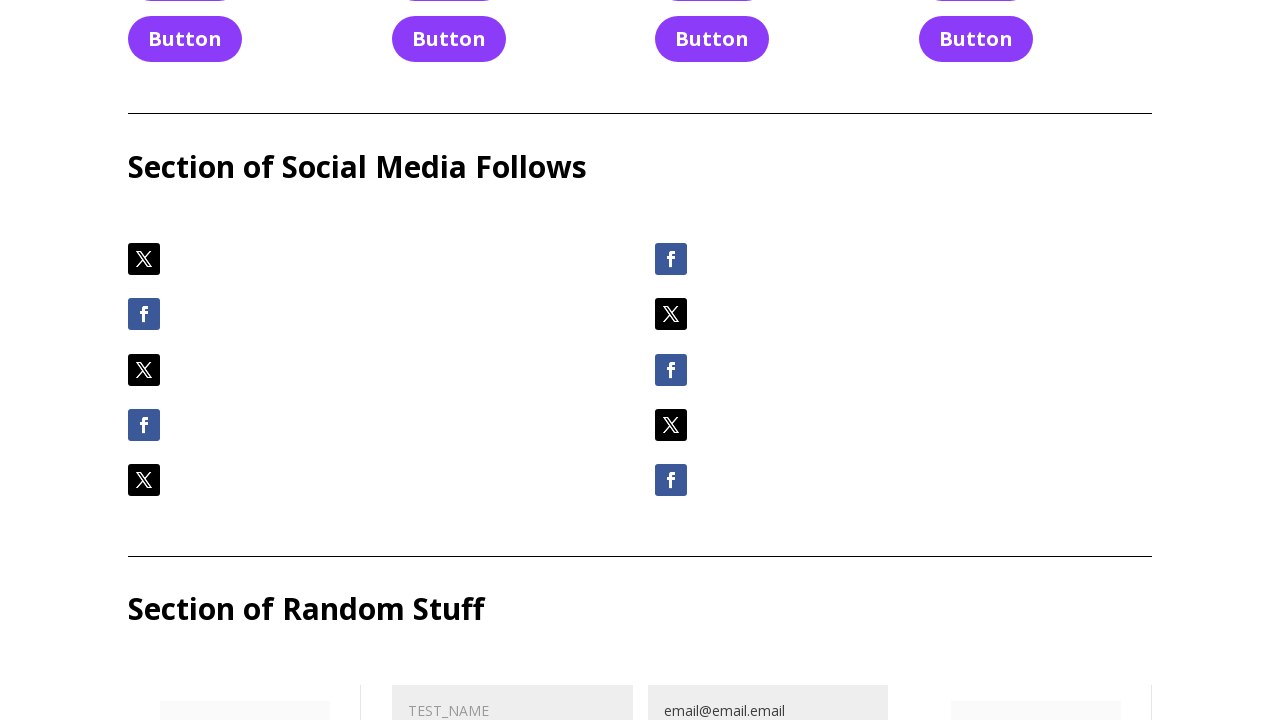

Filled first contact form message field with multi-line text on #et_pb_contact_message_0
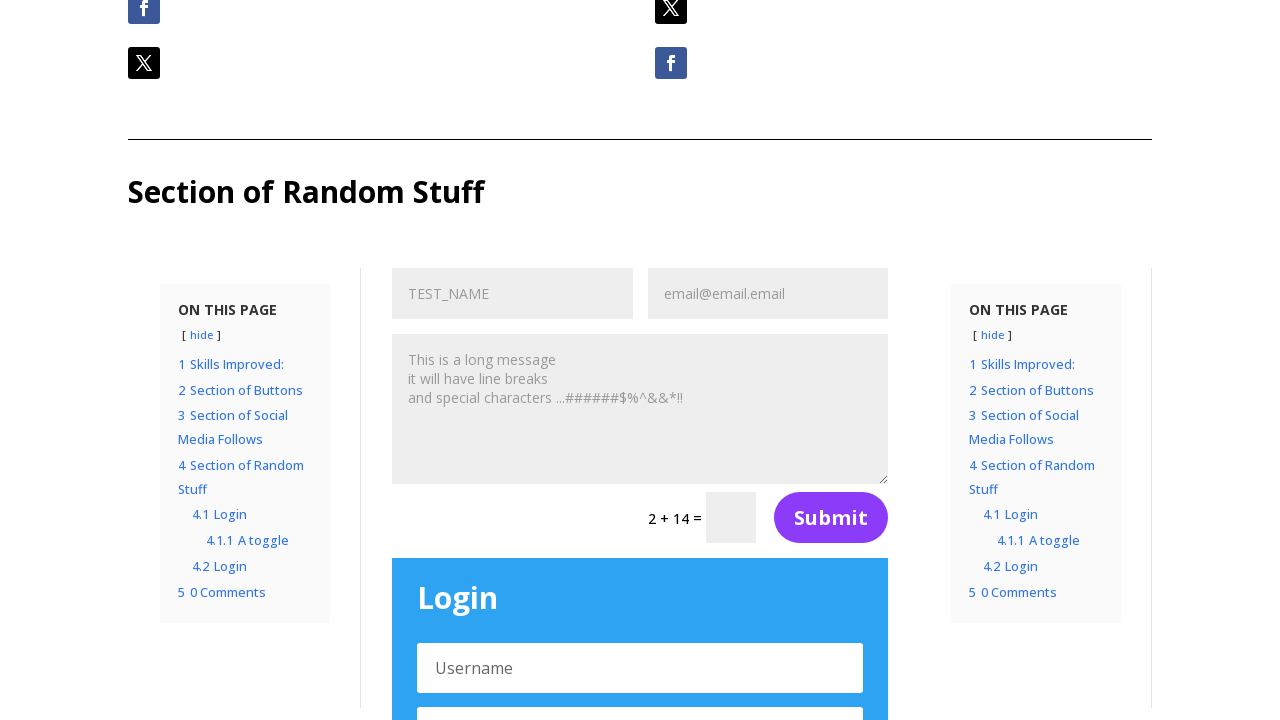

Filled second contact form name field with 'TEST_NAME' on #et_pb_contact_name_1
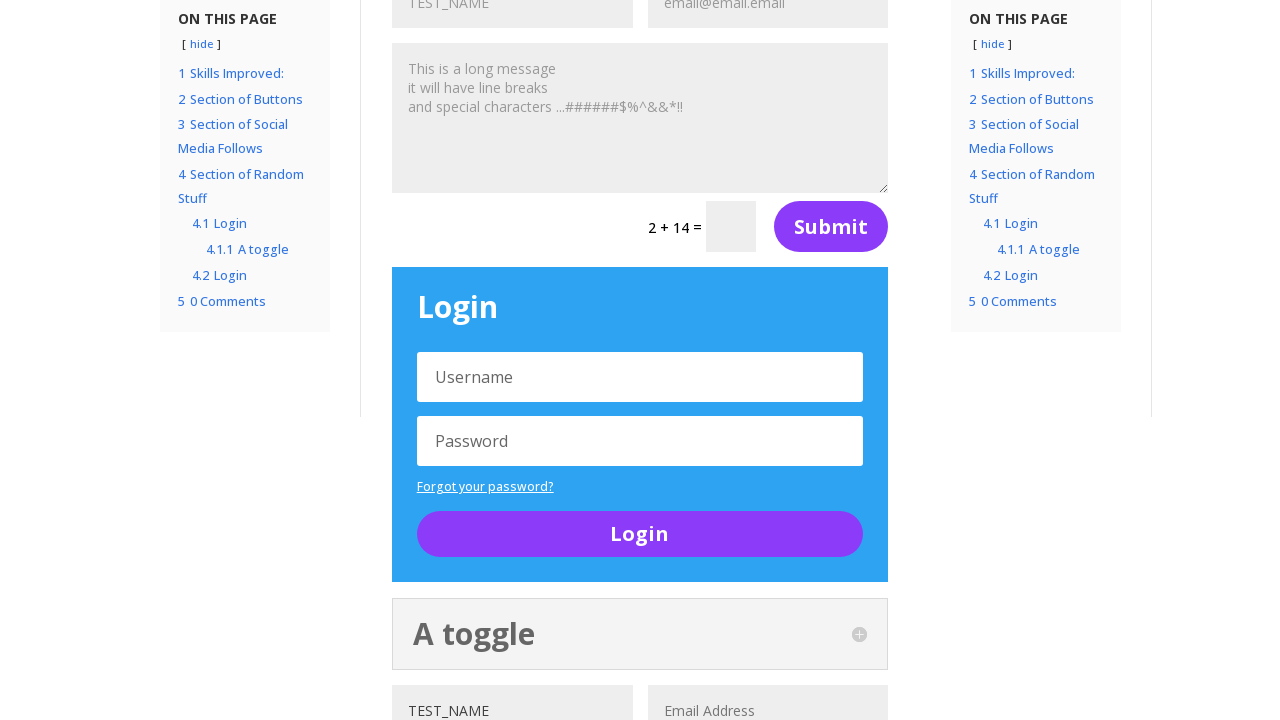

Filled second contact form email field with 'email@email.email' on #et_pb_contact_email_1
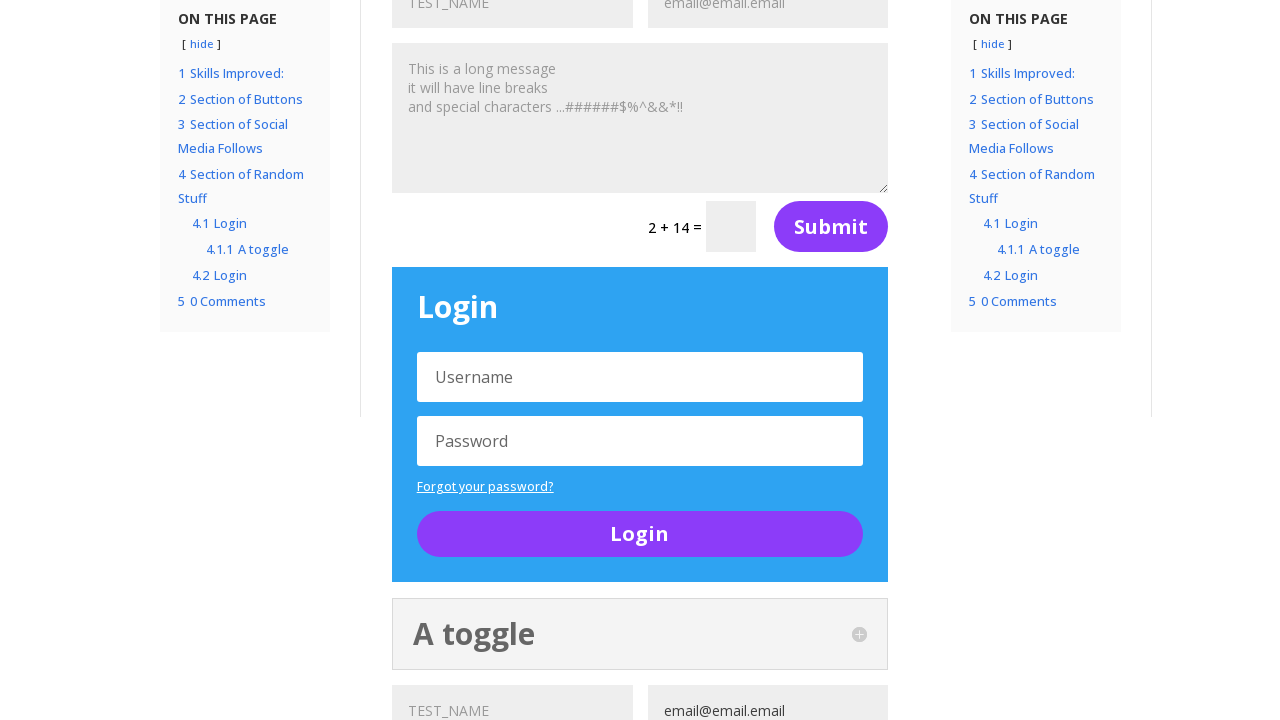

Filled second contact form message field with multi-line text on #et_pb_contact_message_1
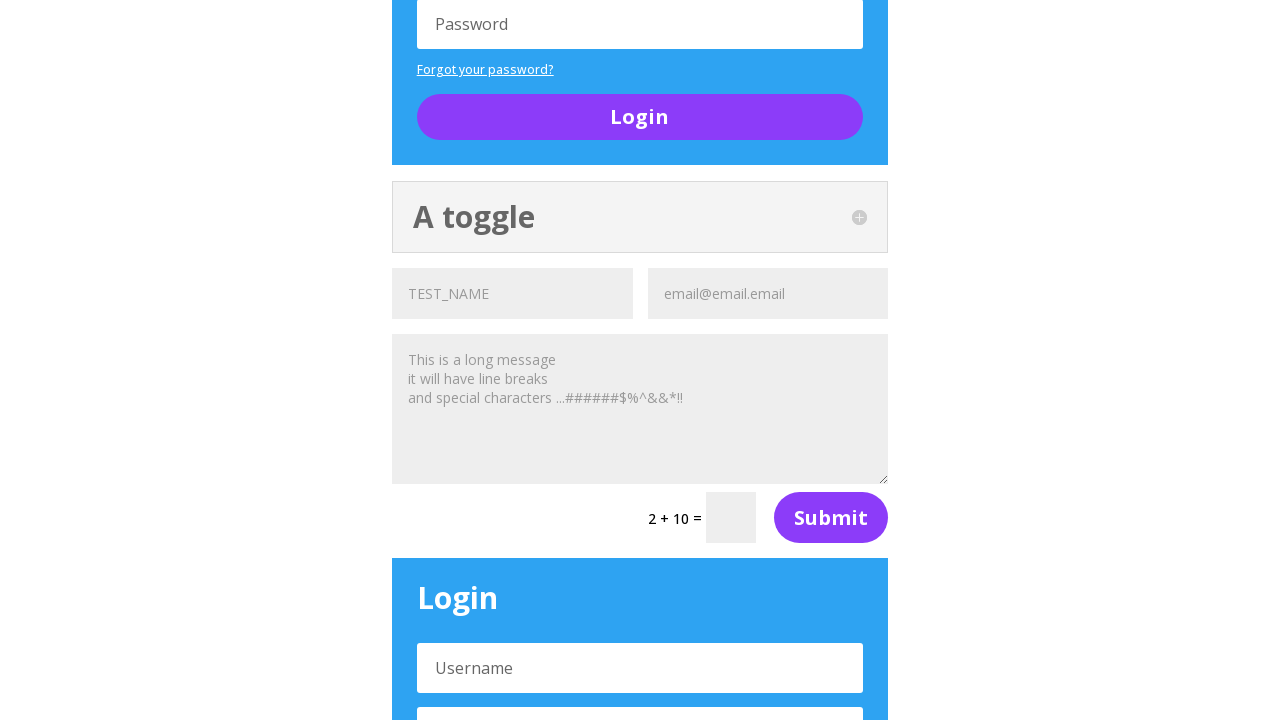

Filled third contact form name field with 'TEST_NAME' on #et_pb_contact_name_2
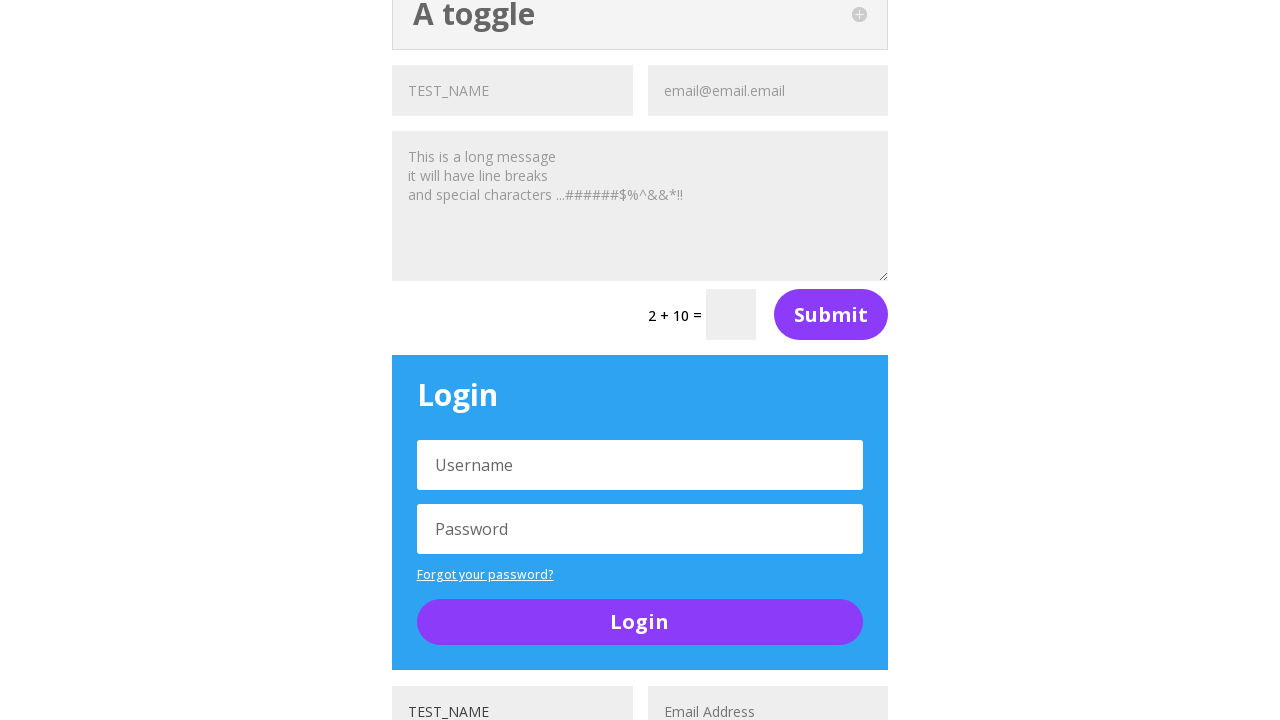

Filled third contact form email field with 'email@email.email' on #et_pb_contact_email_2
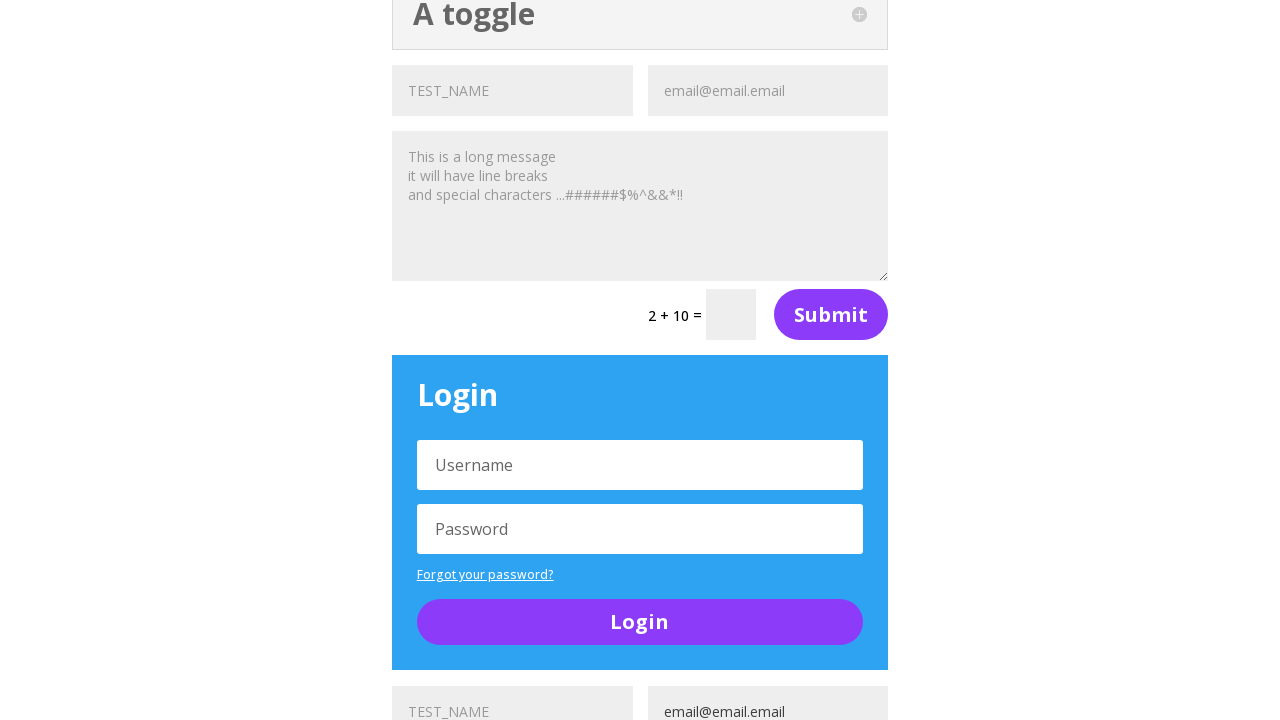

Filled third contact form message field with multi-line text on #et_pb_contact_message_2
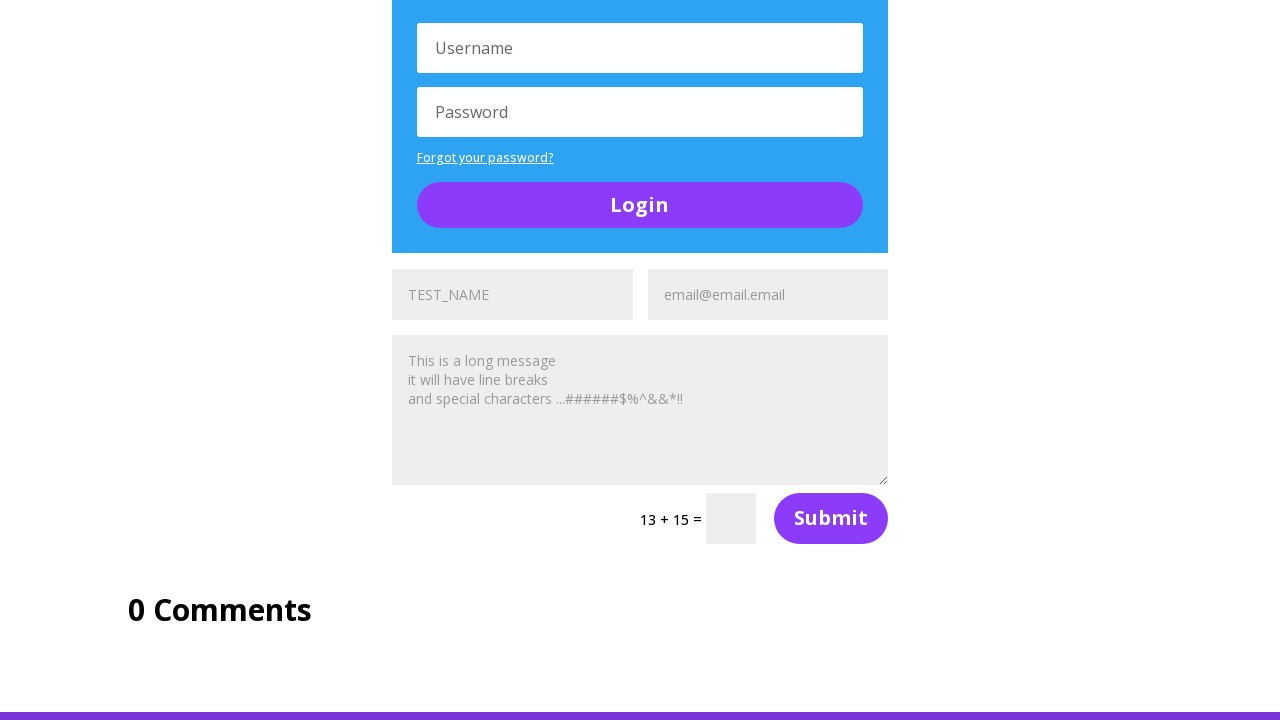

Verified third contact form message field is visible
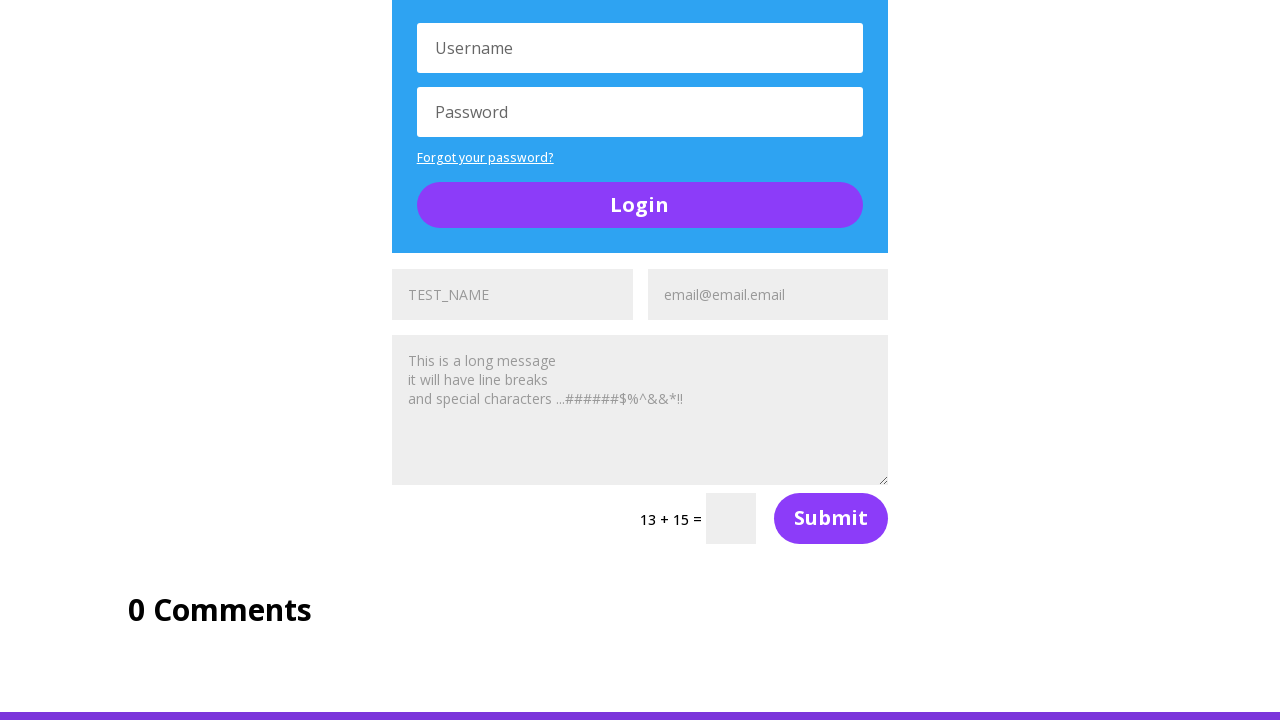

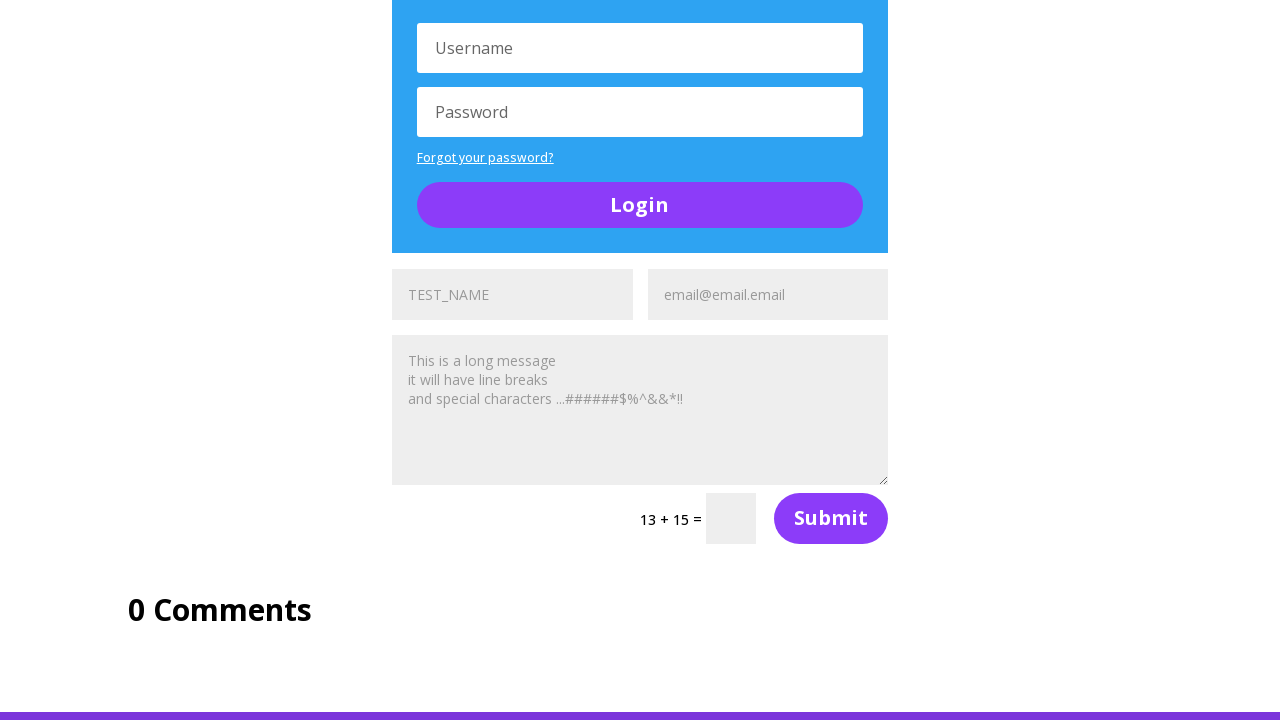